Tests dropdown selection by value, alternating between Option 1 and Option 2

Starting URL: https://testcenter.techproeducation.com/index.php?page=dropdown

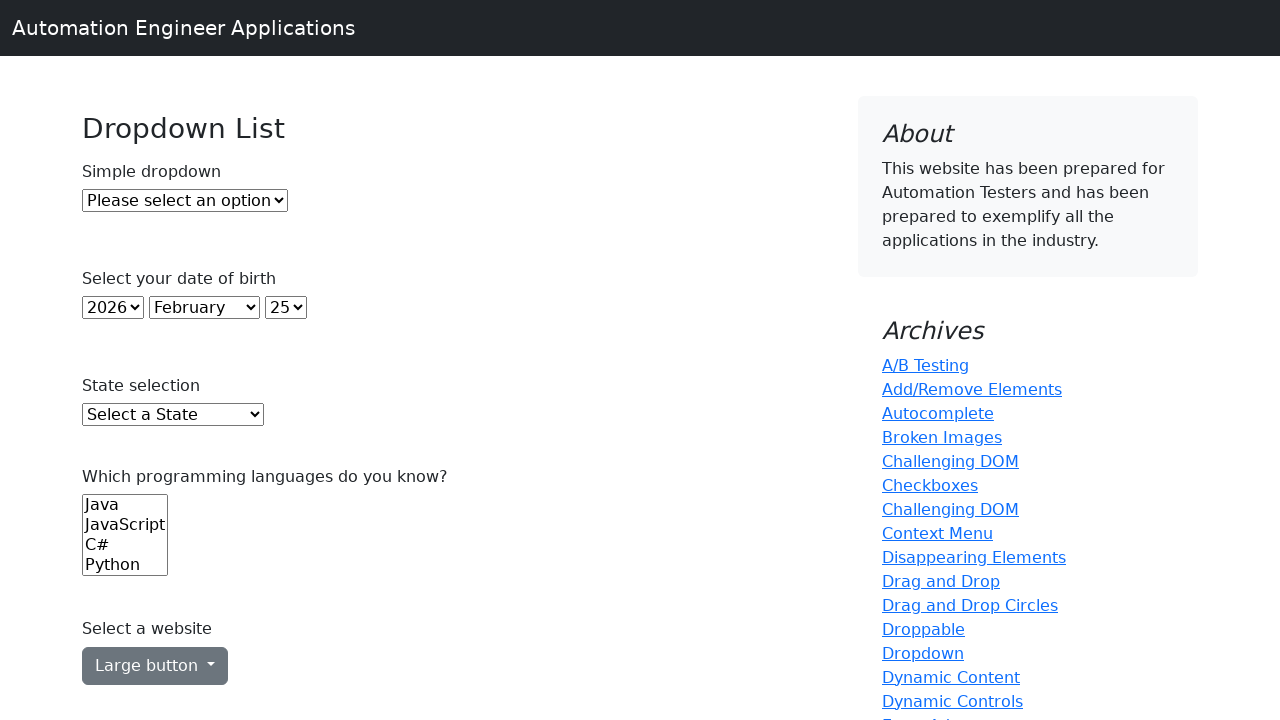

Located dropdown element with id 'dropdown'
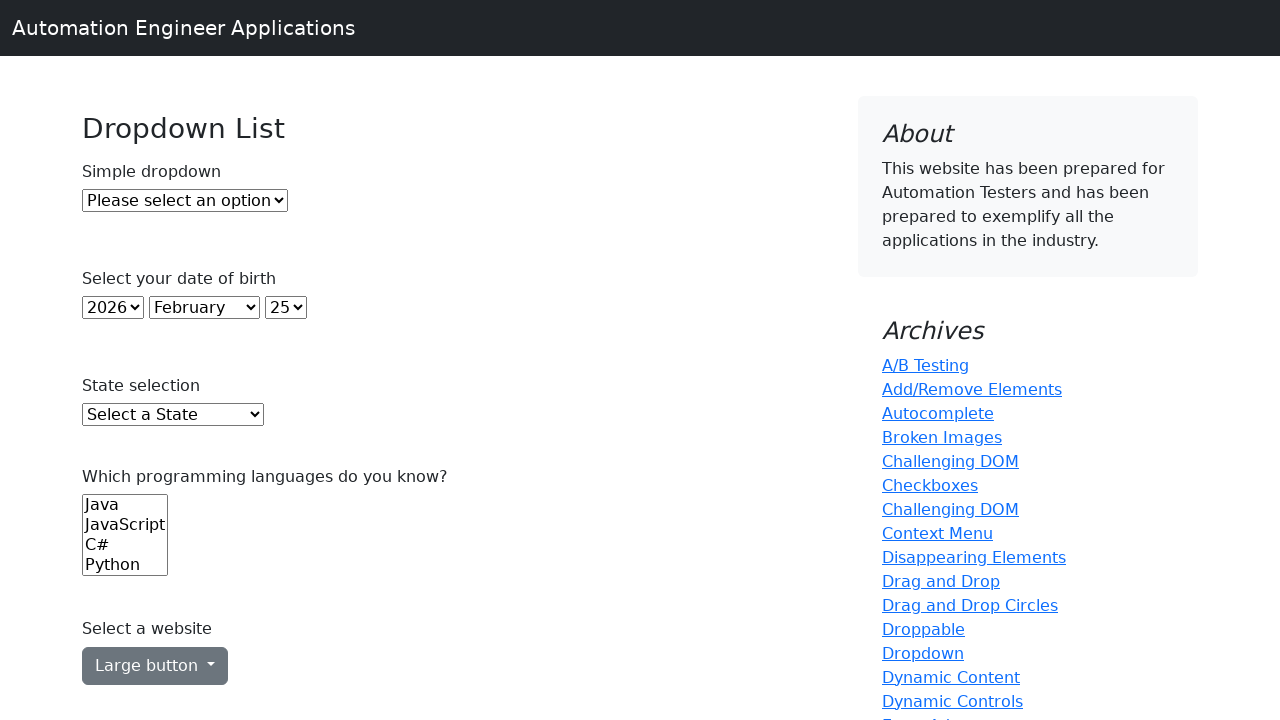

Selected Option 1 from dropdown by value on #dropdown
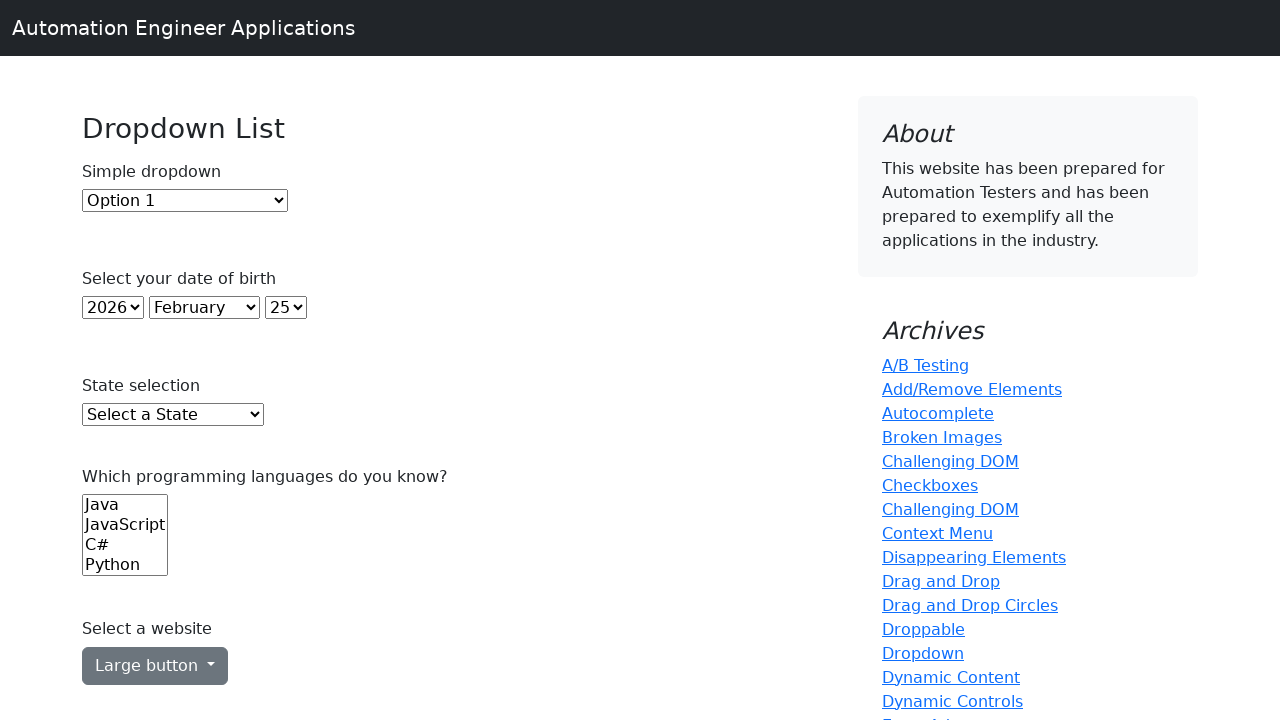

Waited 3 seconds for Option 1 selection to complete
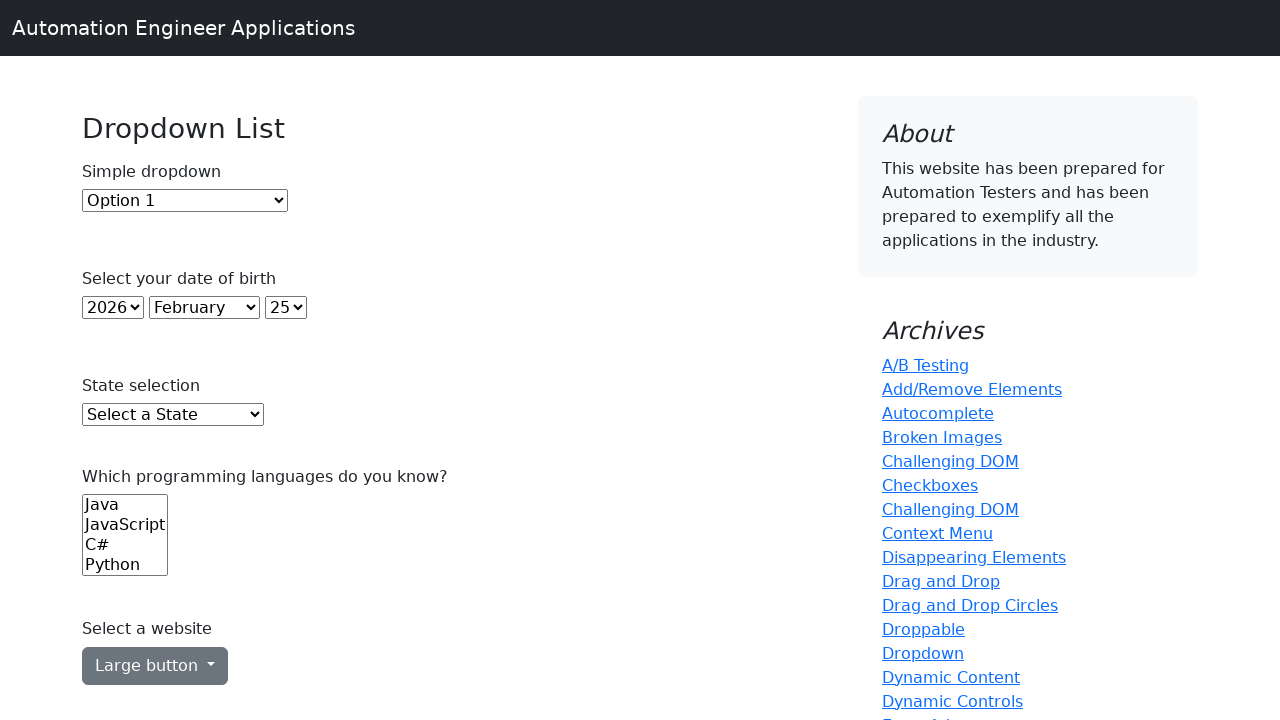

Selected Option 2 from dropdown by value on #dropdown
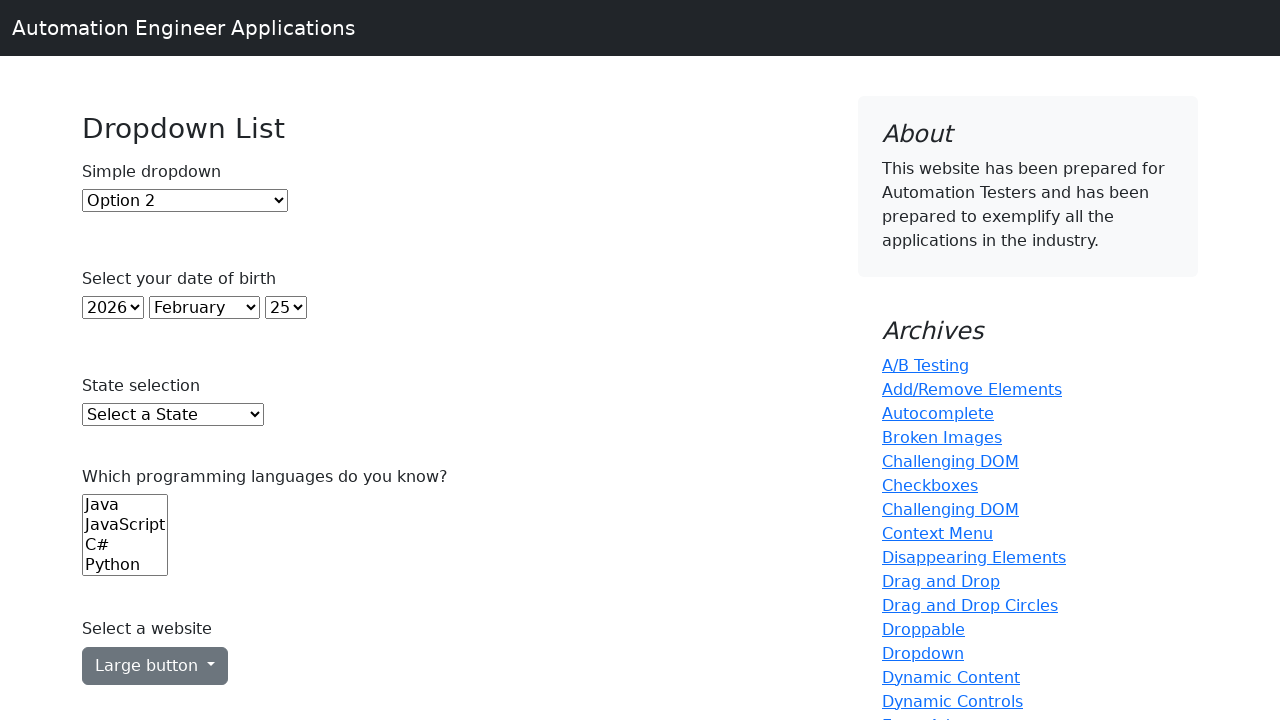

Waited 3 seconds for Option 2 selection to complete
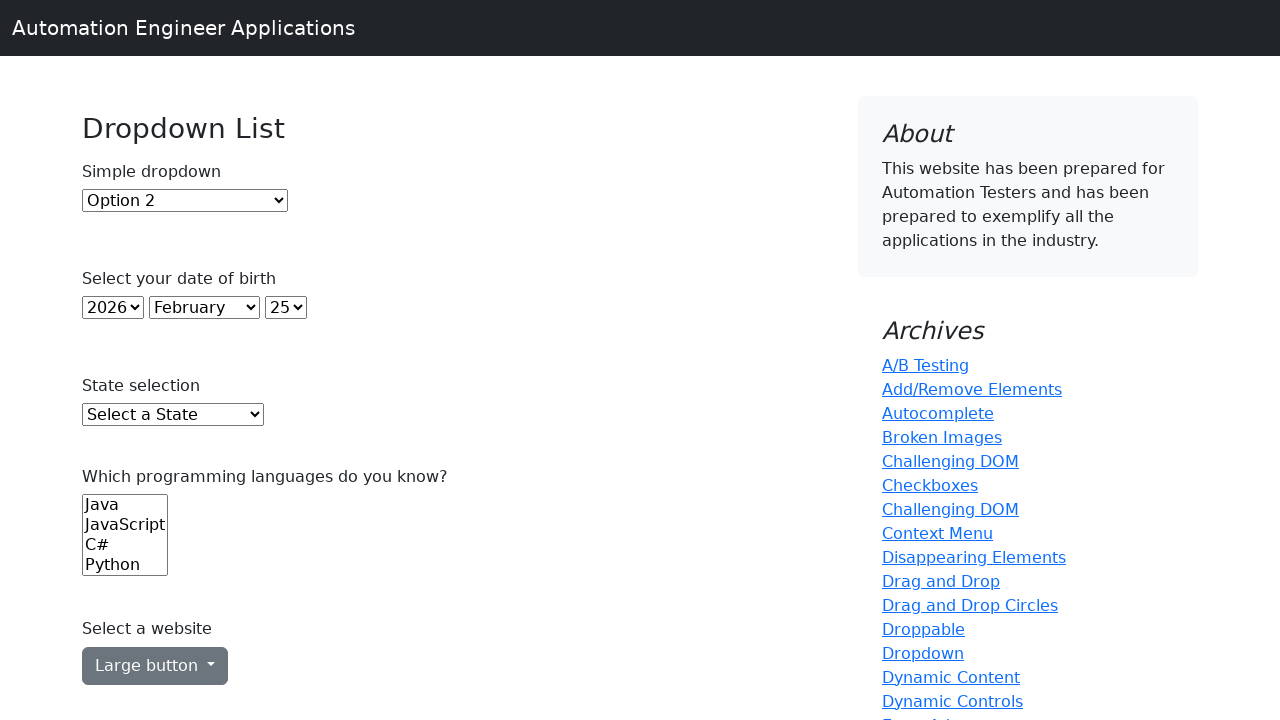

Selected Option 1 from dropdown by value again on #dropdown
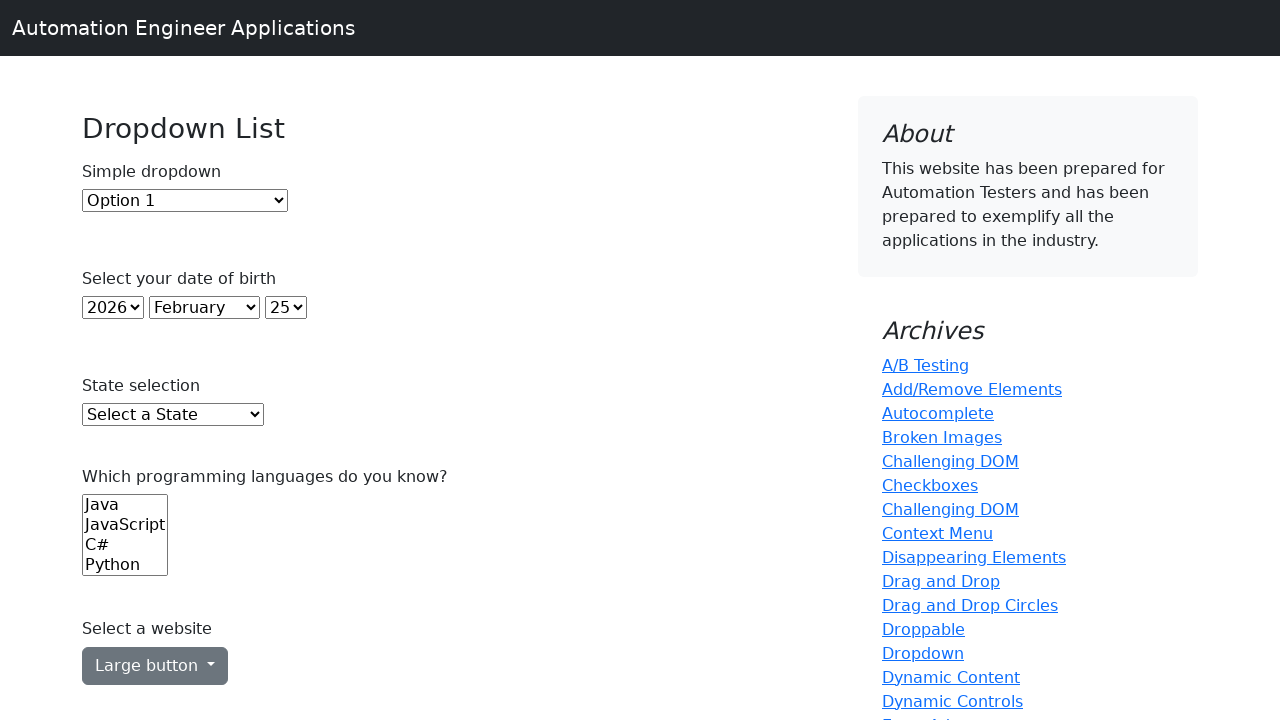

Waited 3 seconds for second Option 1 selection to complete
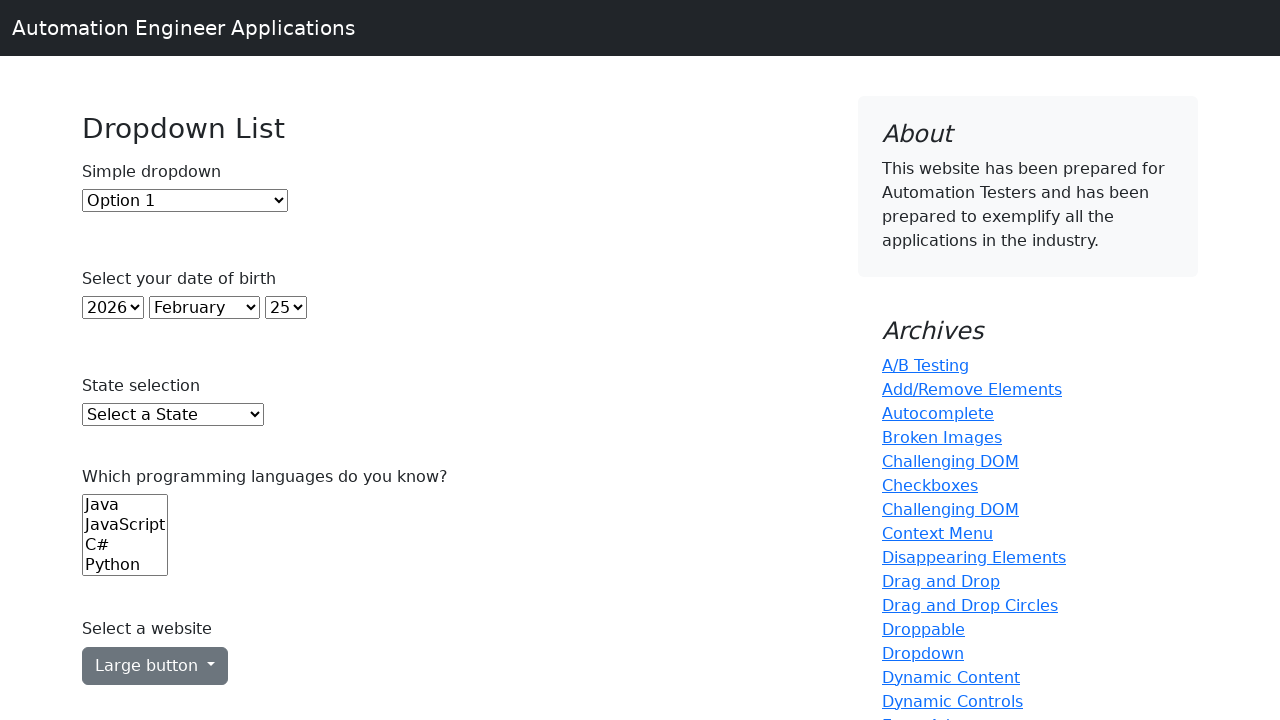

Selected Option 2 from dropdown by value again on #dropdown
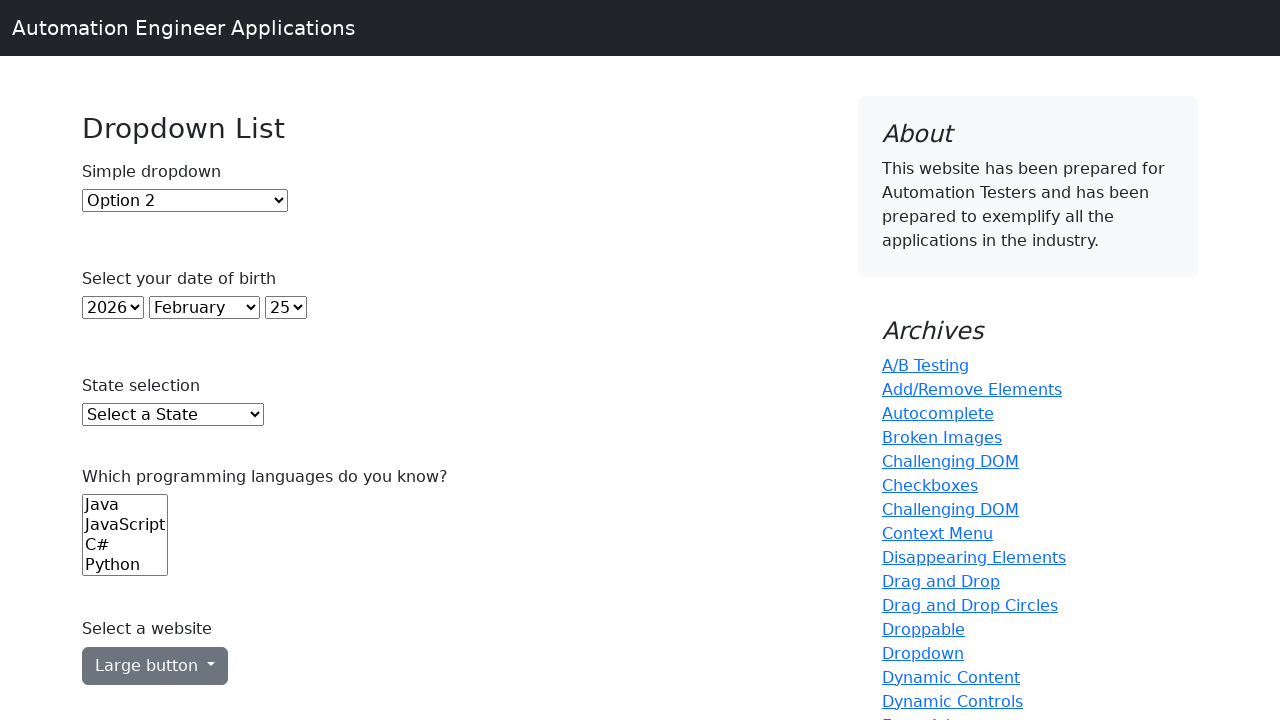

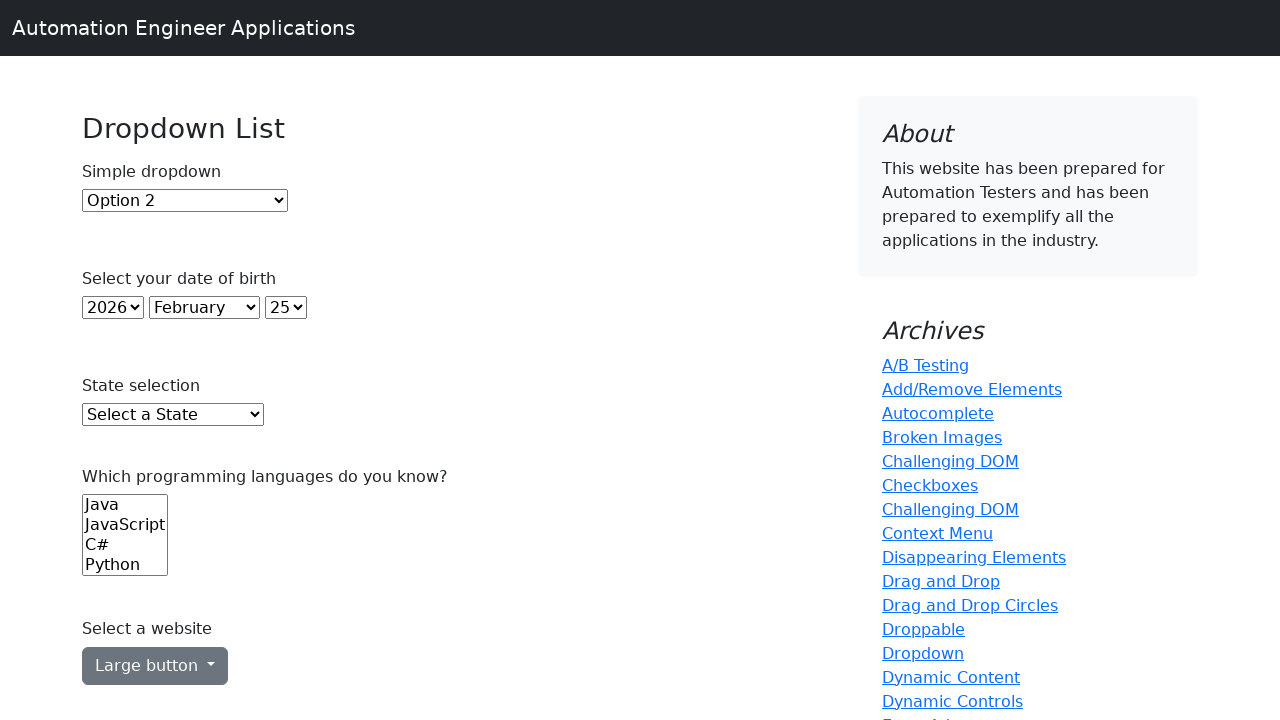